Tests Exit Intent page navigation

Starting URL: https://the-internet.herokuapp.com/

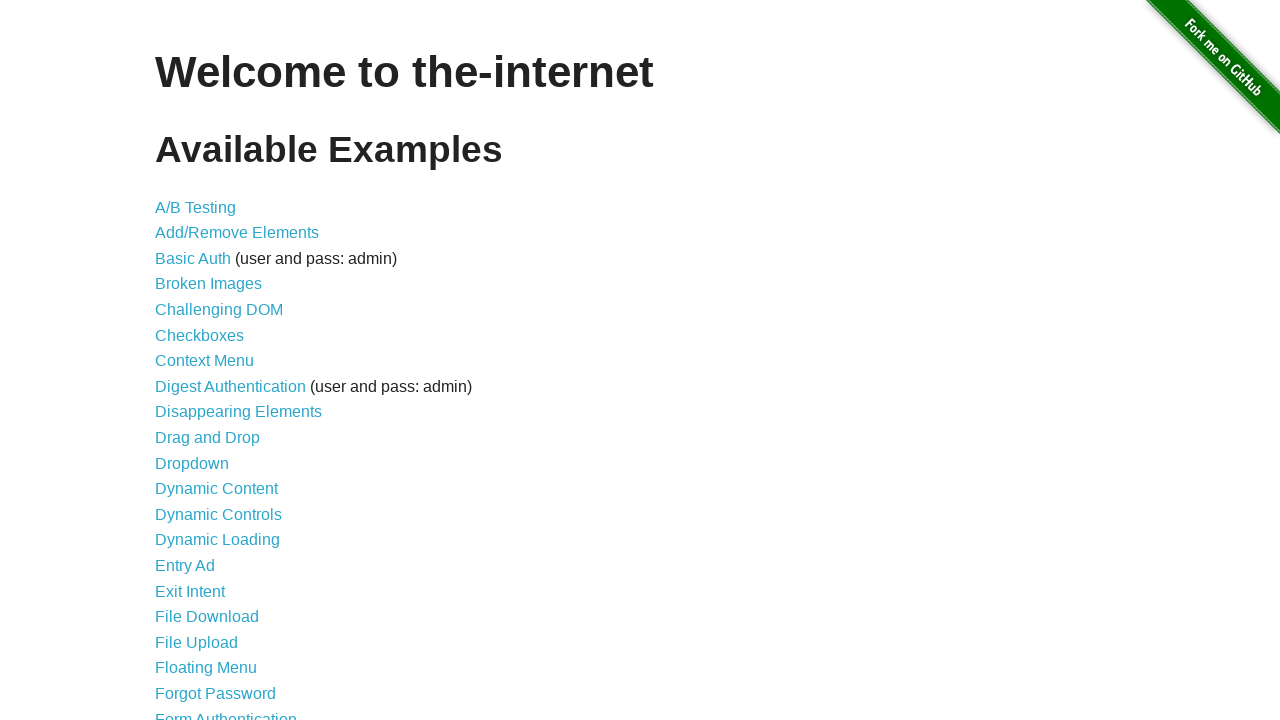

Navigated to the-internet.herokuapp.com homepage
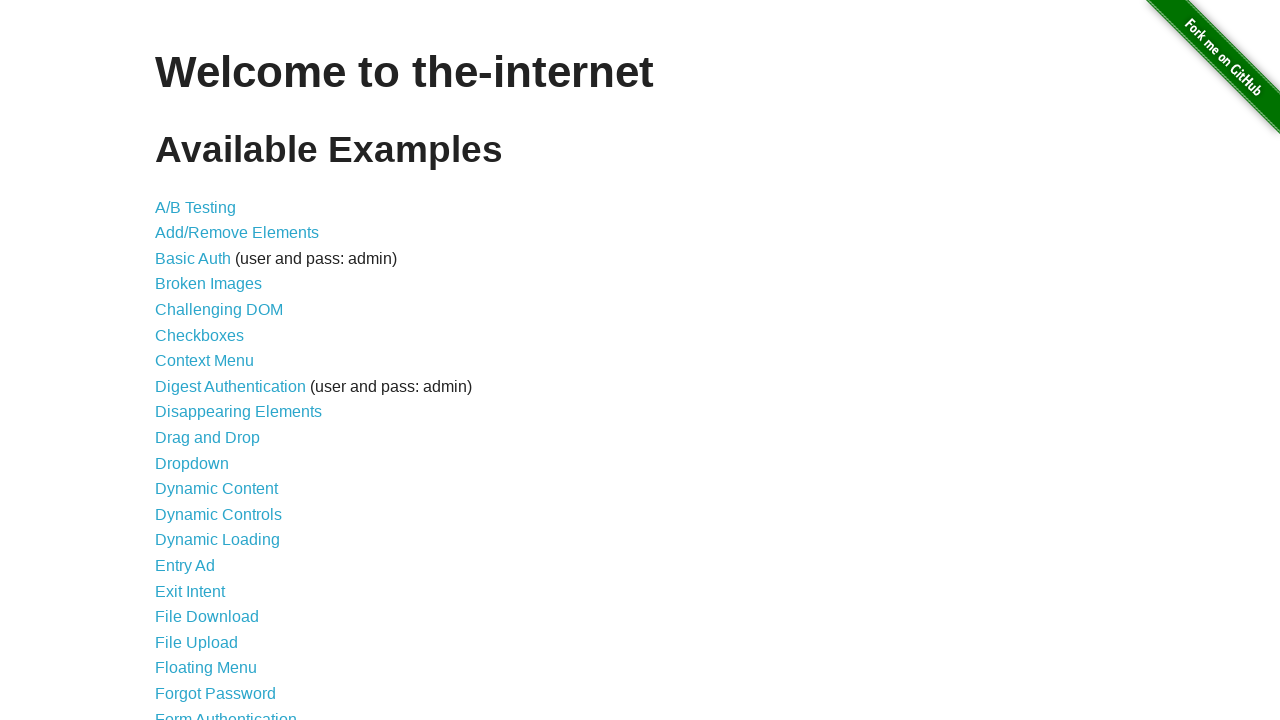

Clicked on Exit Intent link at (190, 591) on text=Exit Intent
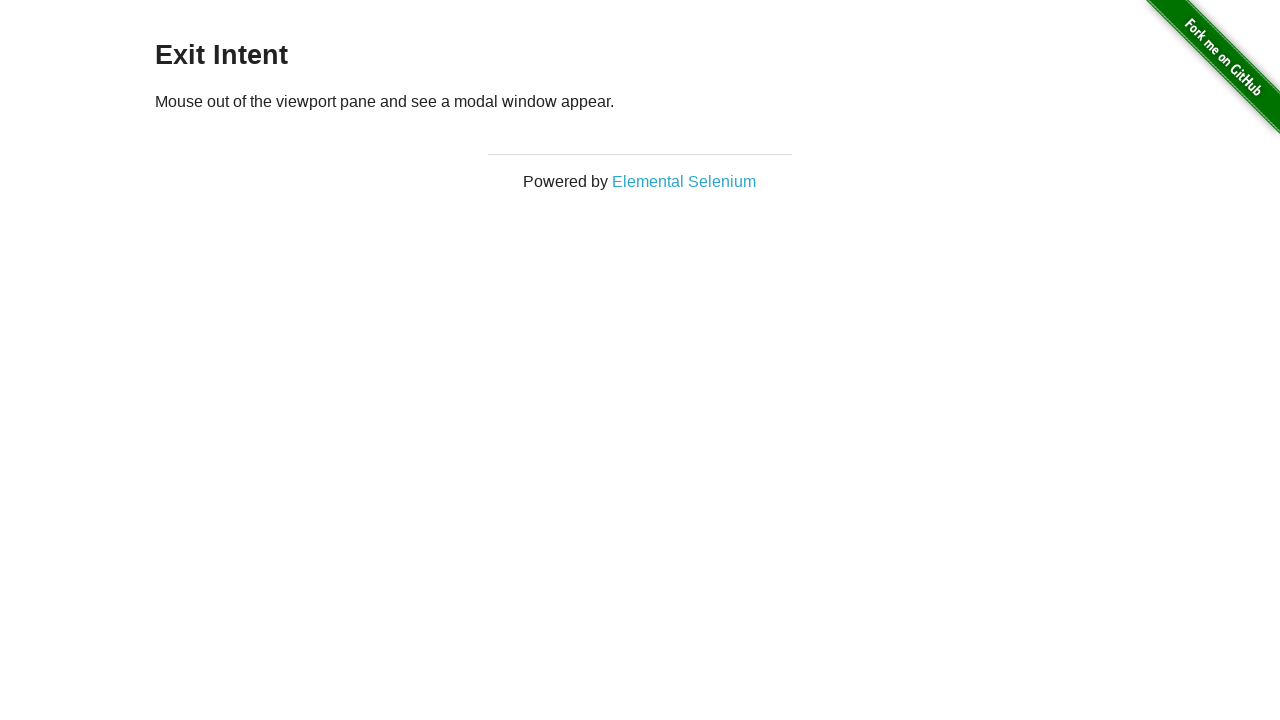

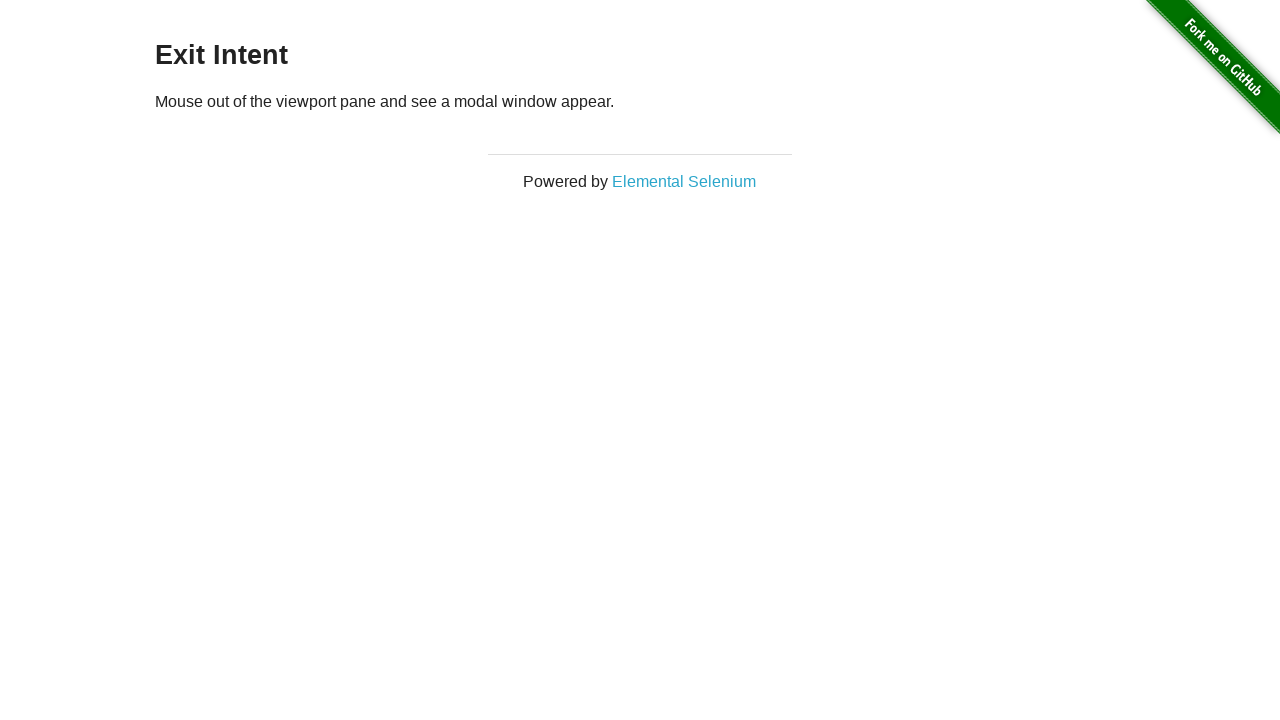